Tests jQuery UI drag and drop functionality by dragging an element and dropping it onto a target area

Starting URL: https://jqueryui.com/droppable/

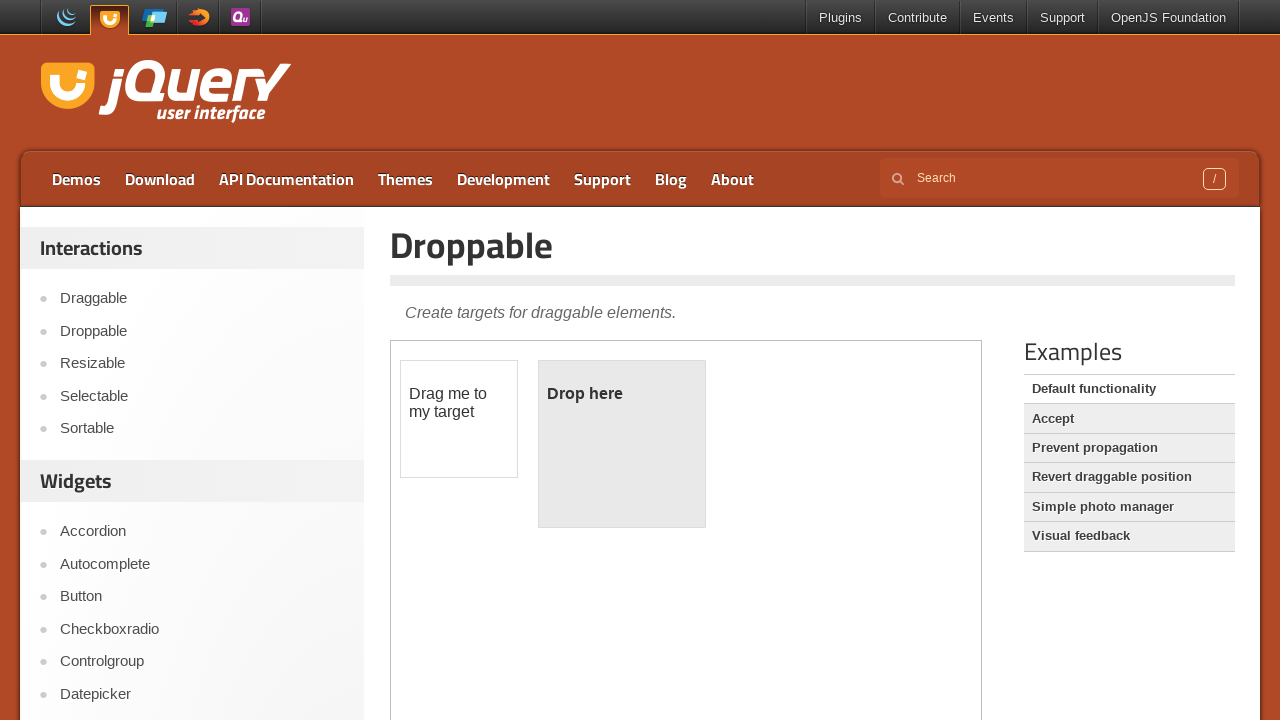

Scrolled down 200 pixels to view demo area
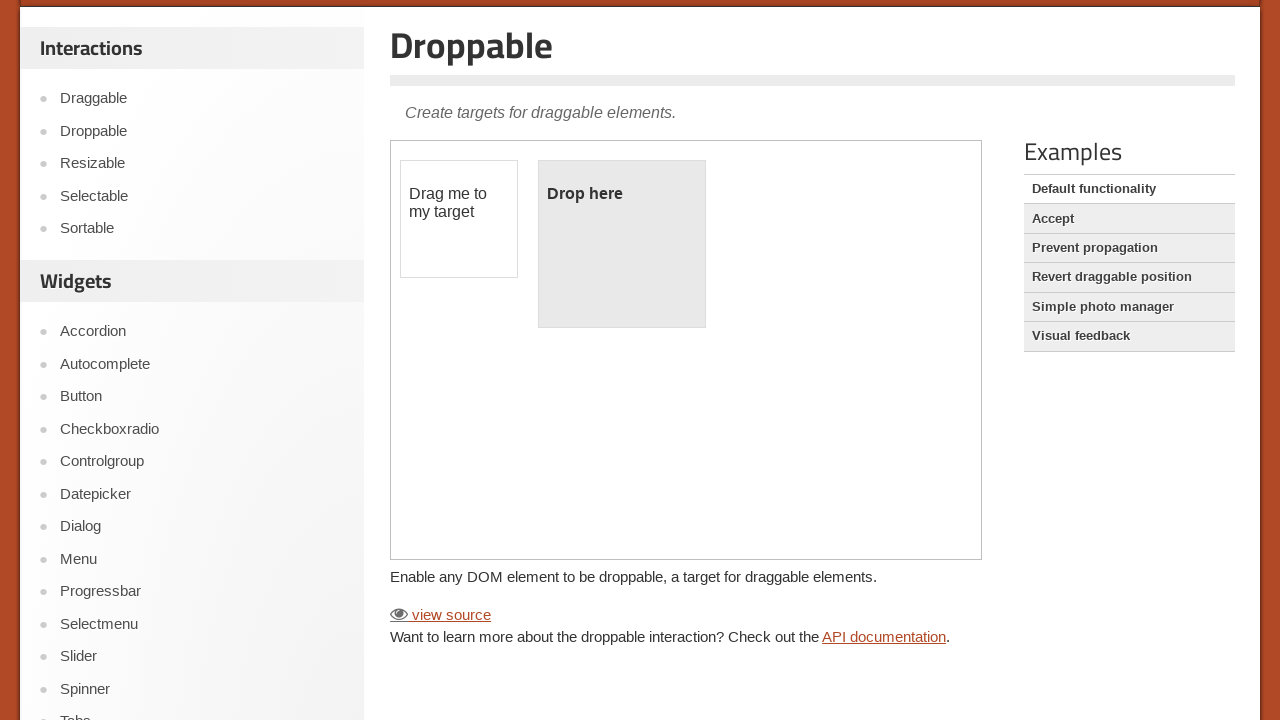

Located demo iframe
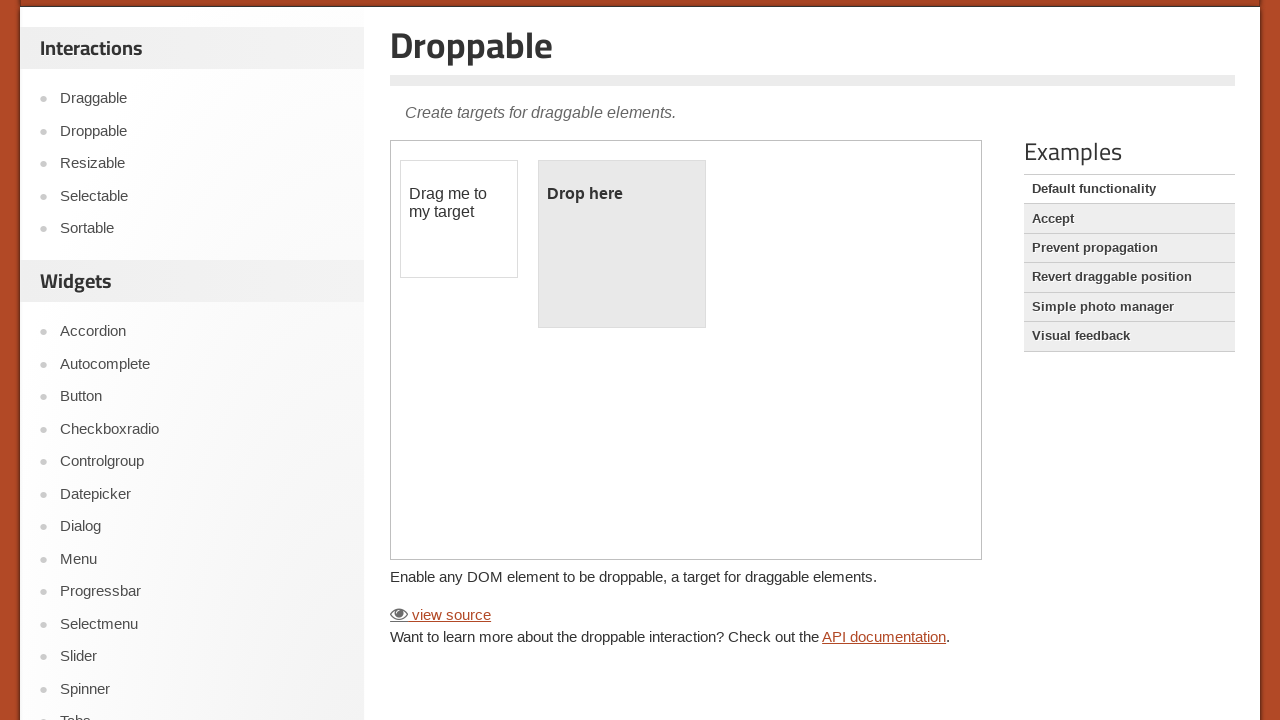

Located draggable element with ID 'draggable'
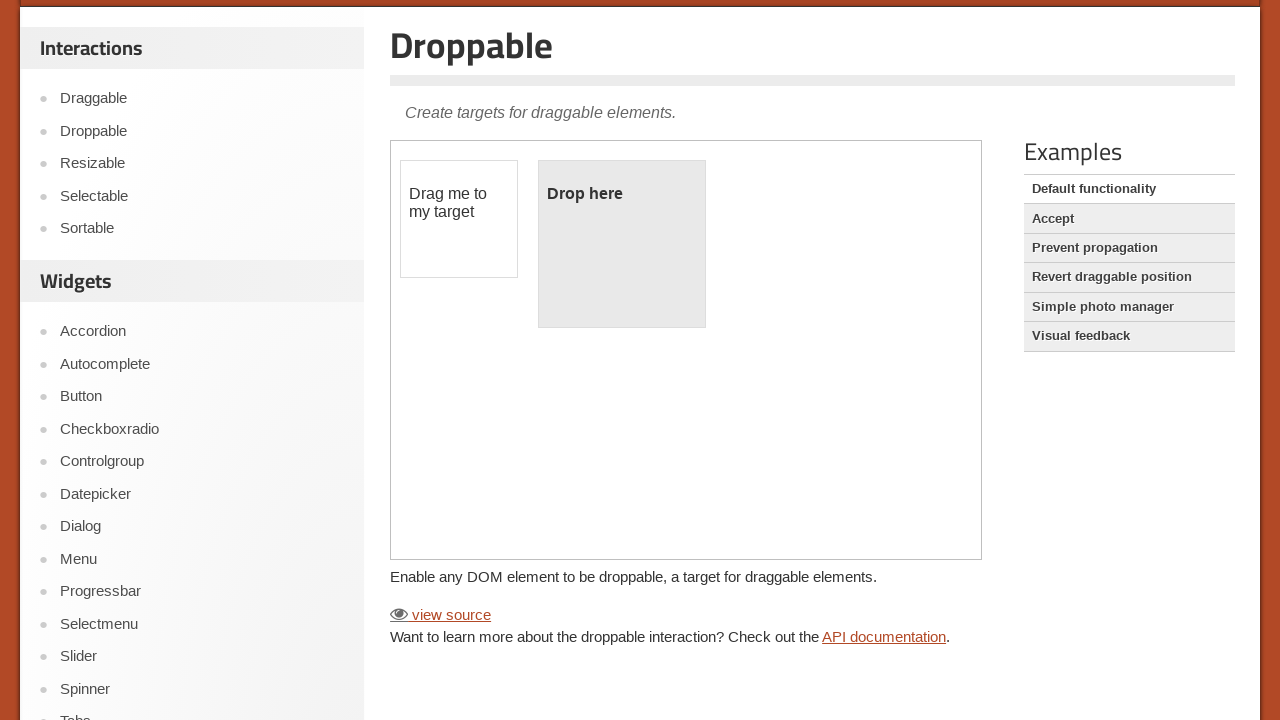

Located droppable target element with ID 'droppable'
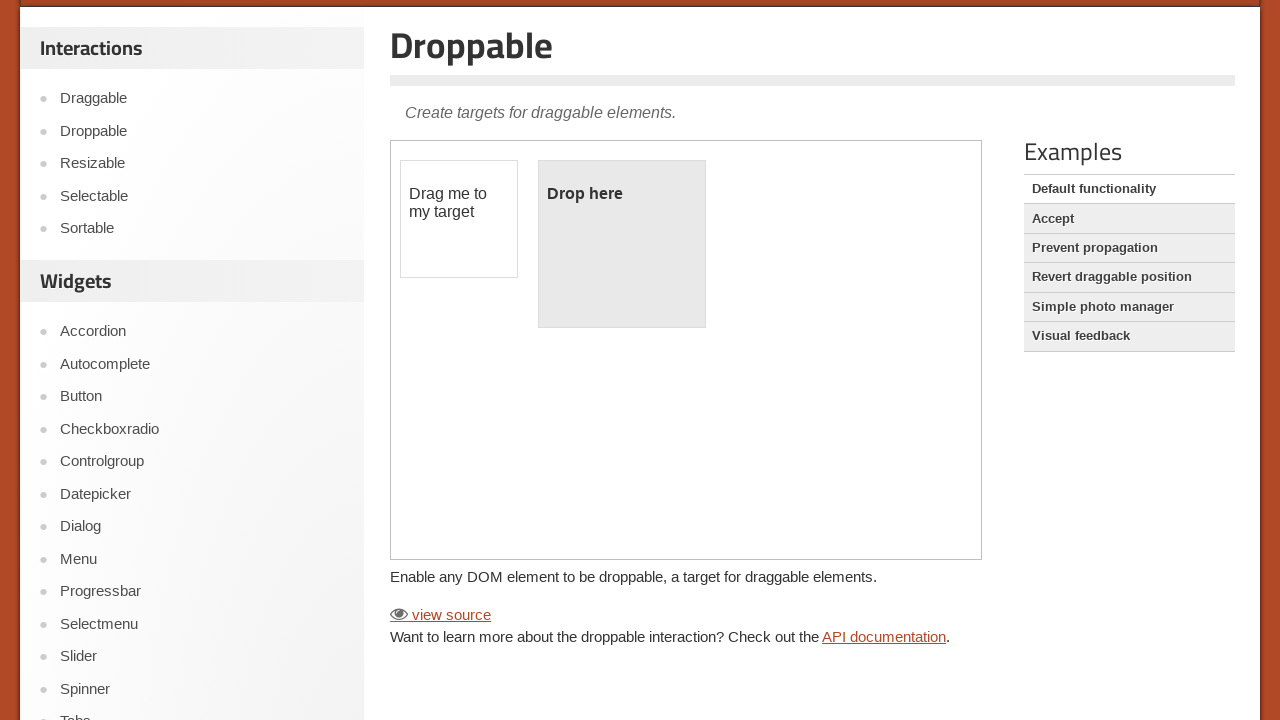

Dragged element onto droppable target at (622, 244)
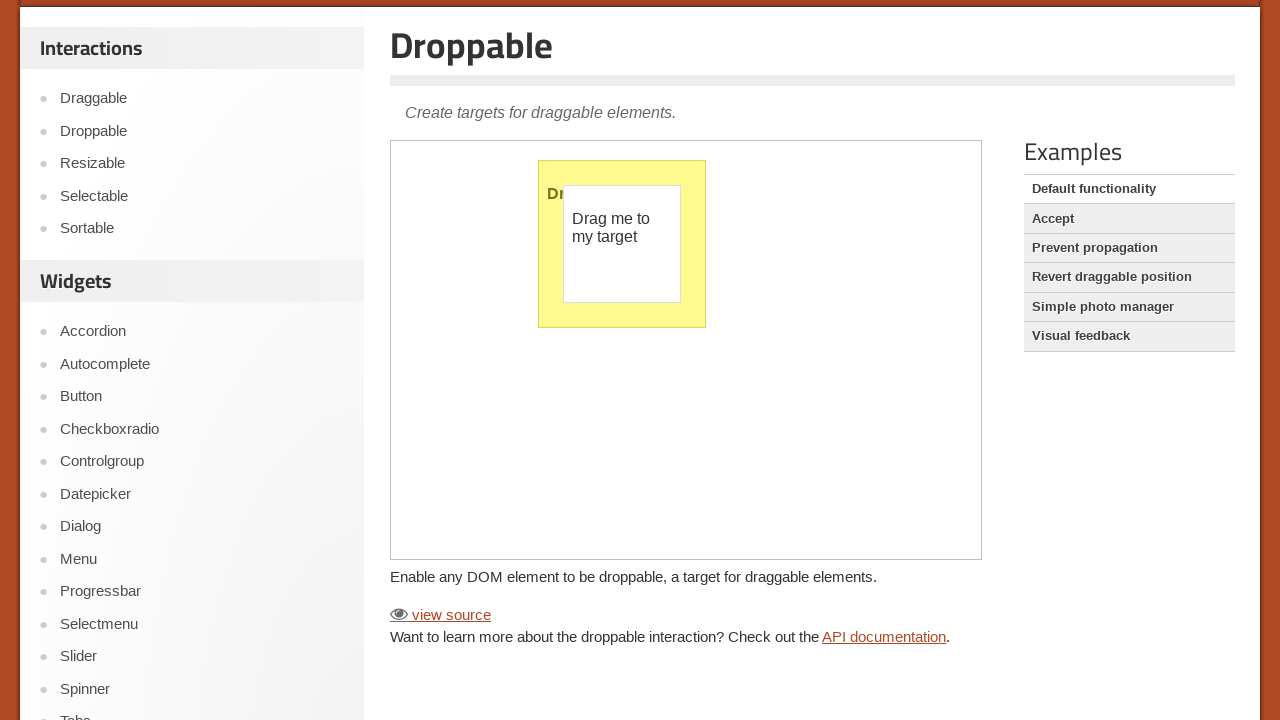

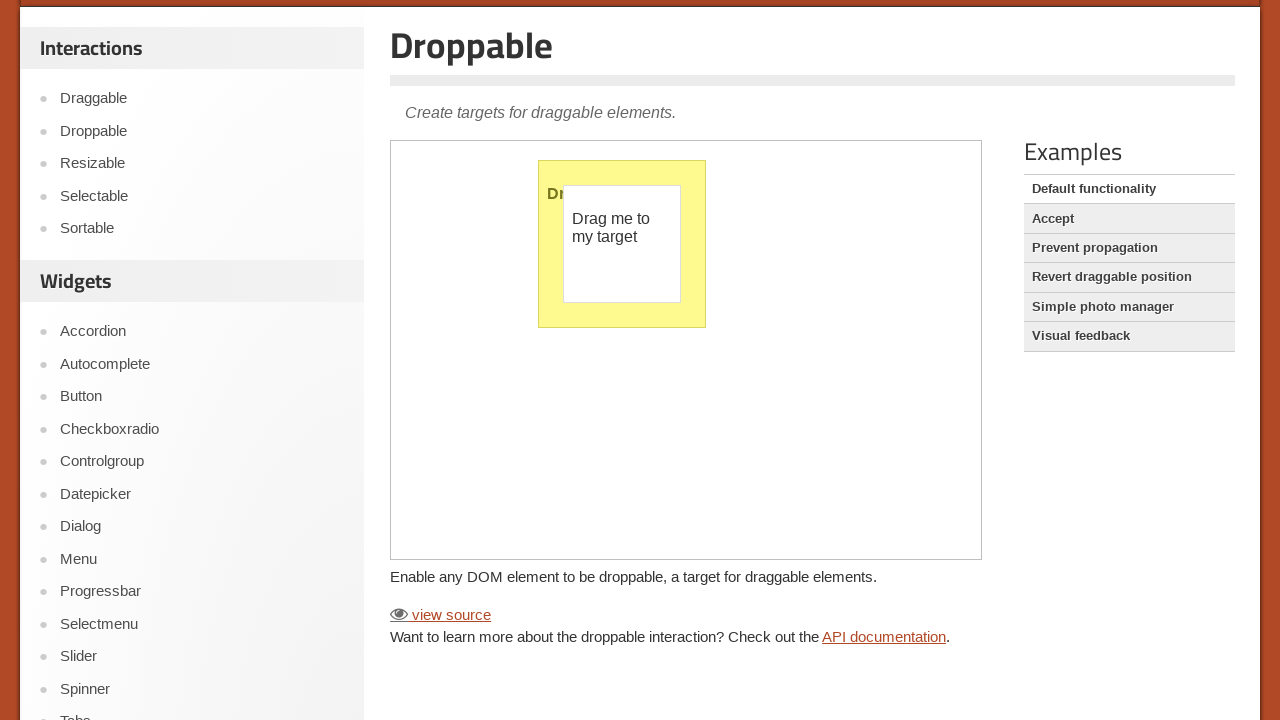